Tests the search functionality by entering "Git" and verifying that displayed results contain the search term

Starting URL: https://demoqa.com/books

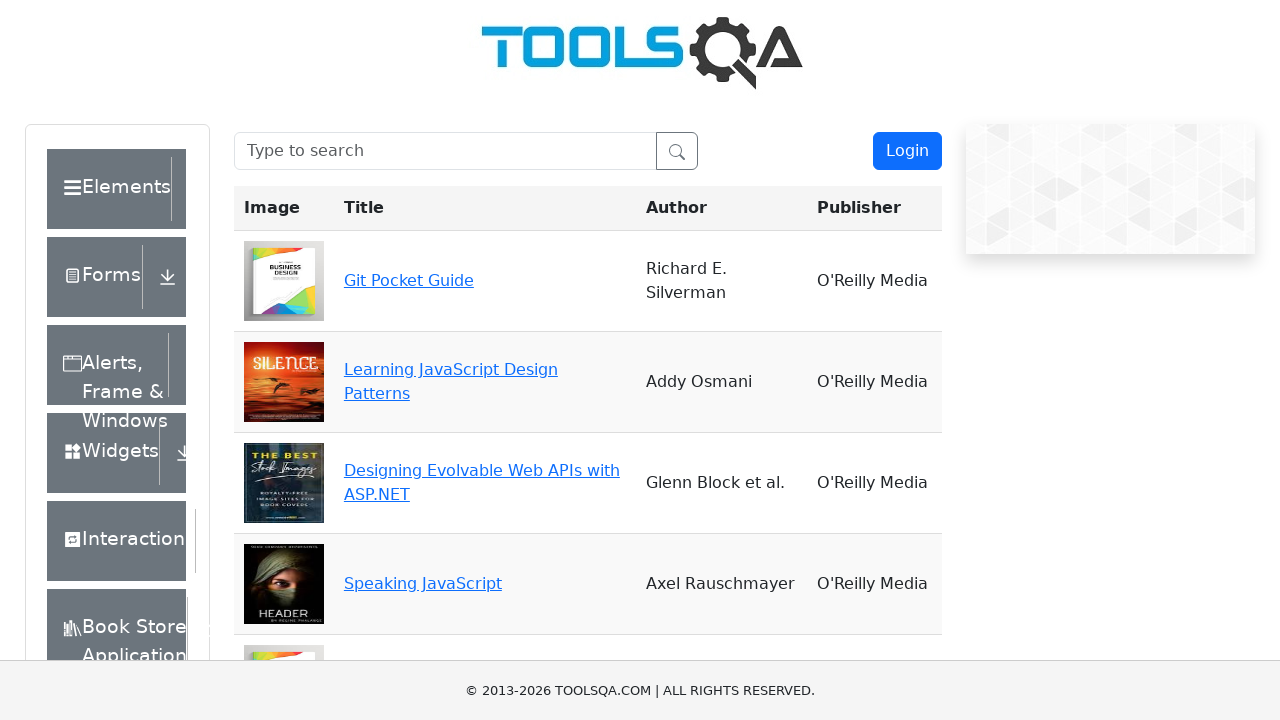

Filled search box with 'Git' on #searchBox
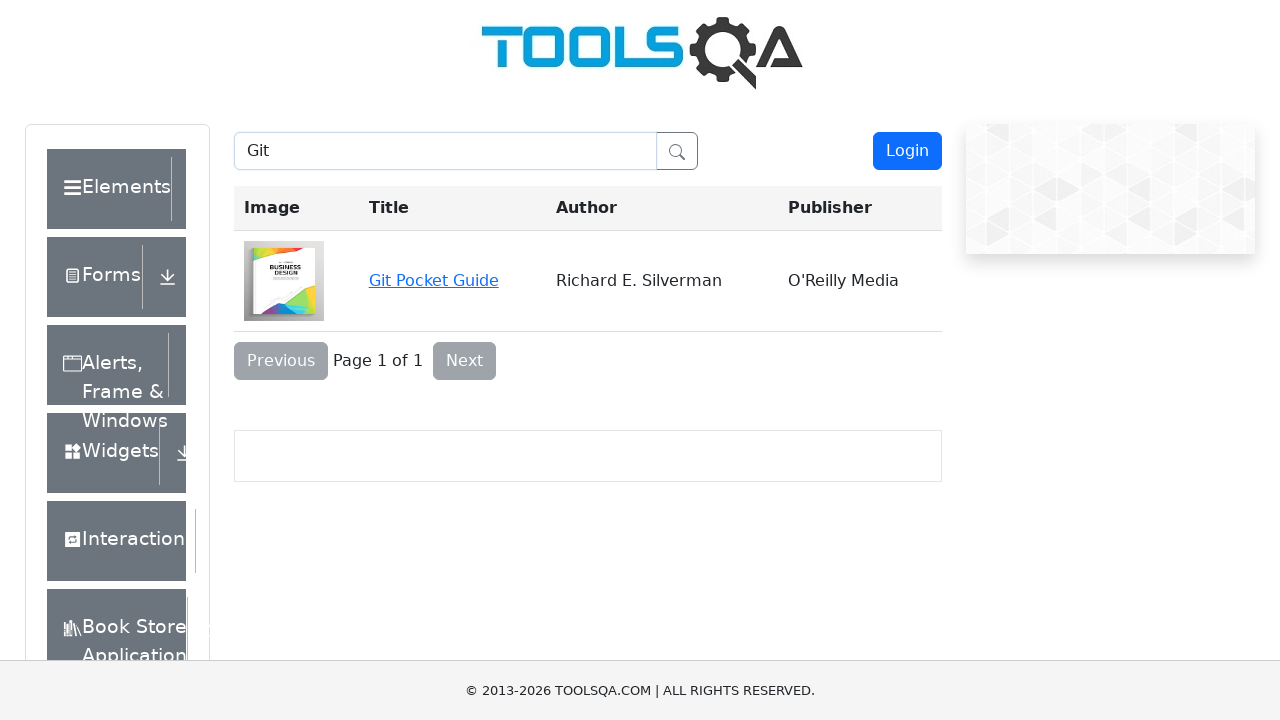

Waited 500ms for search results to filter
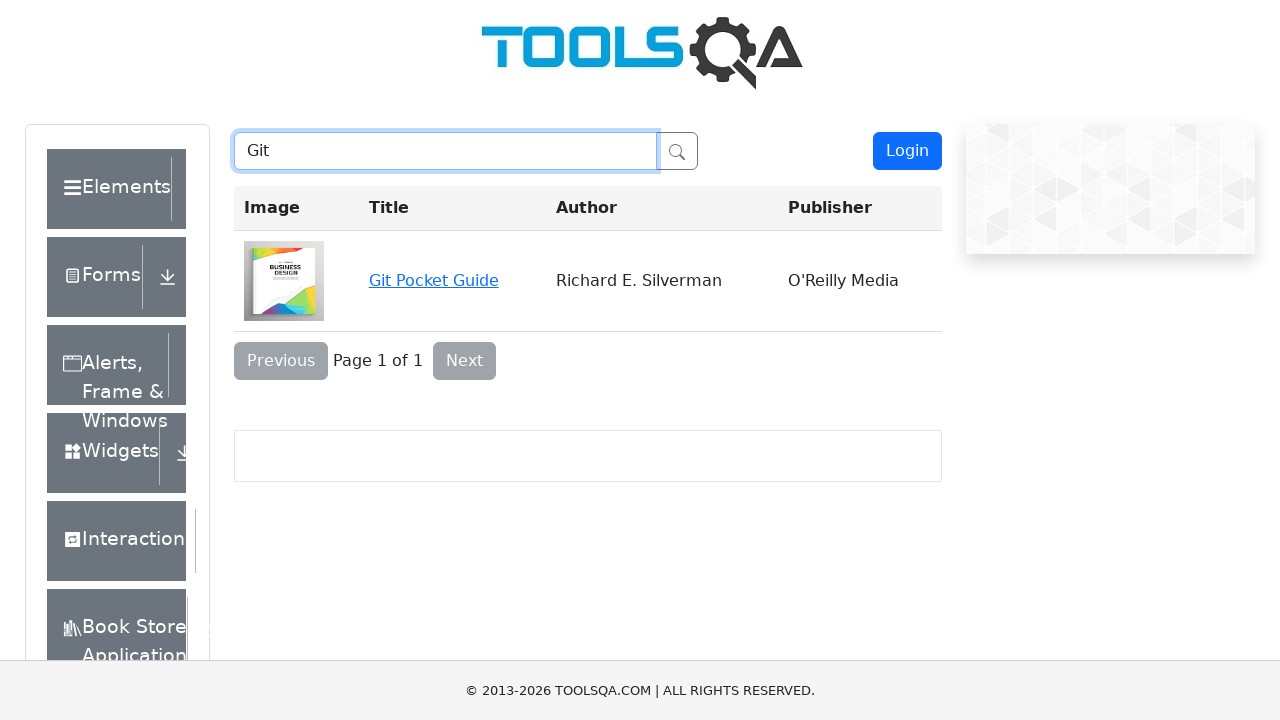

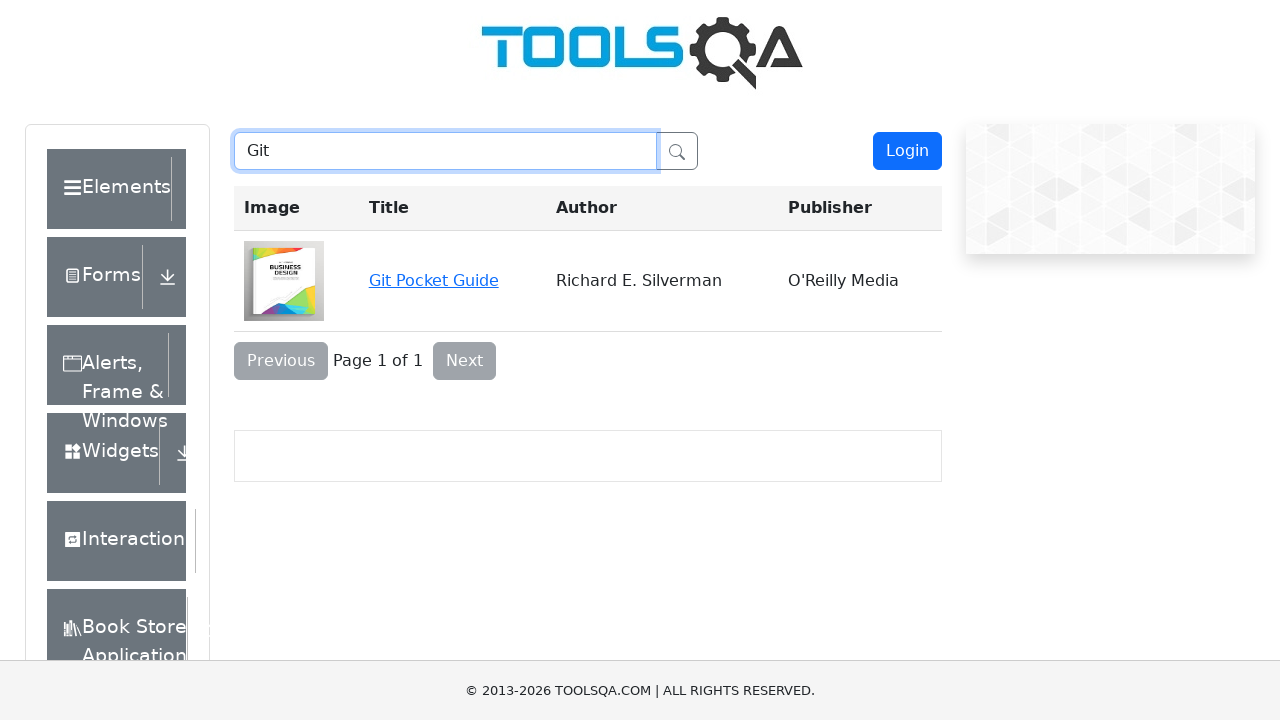